Tests a hotel reservation flow by navigating to the booking page, filling out the reservation form with check-in date, guest name, contact preferences, and special requests, then verifying the reservation summary and completing the booking.

Starting URL: https://hotel-example-site.takeyaqa.dev/ja/

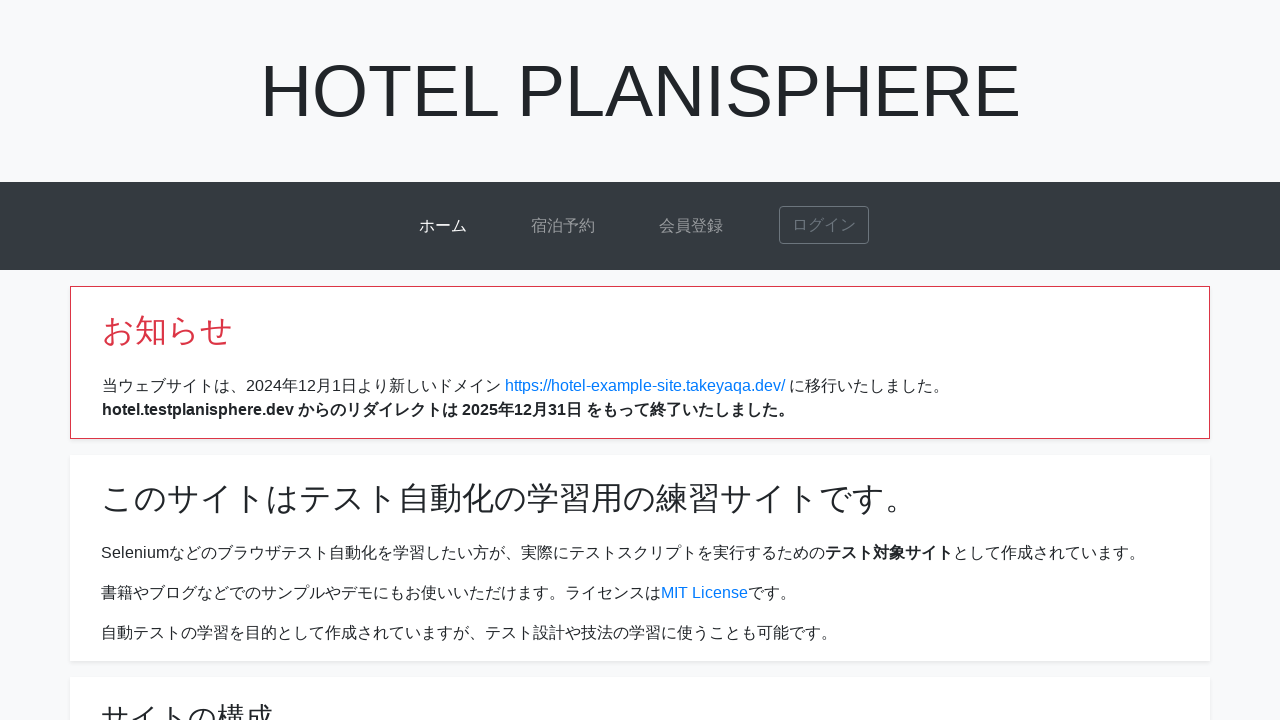

Clicked on 宿泊予約 (accommodation reservation) link at (563, 226) on internal:role=link[name="宿泊予約"i]
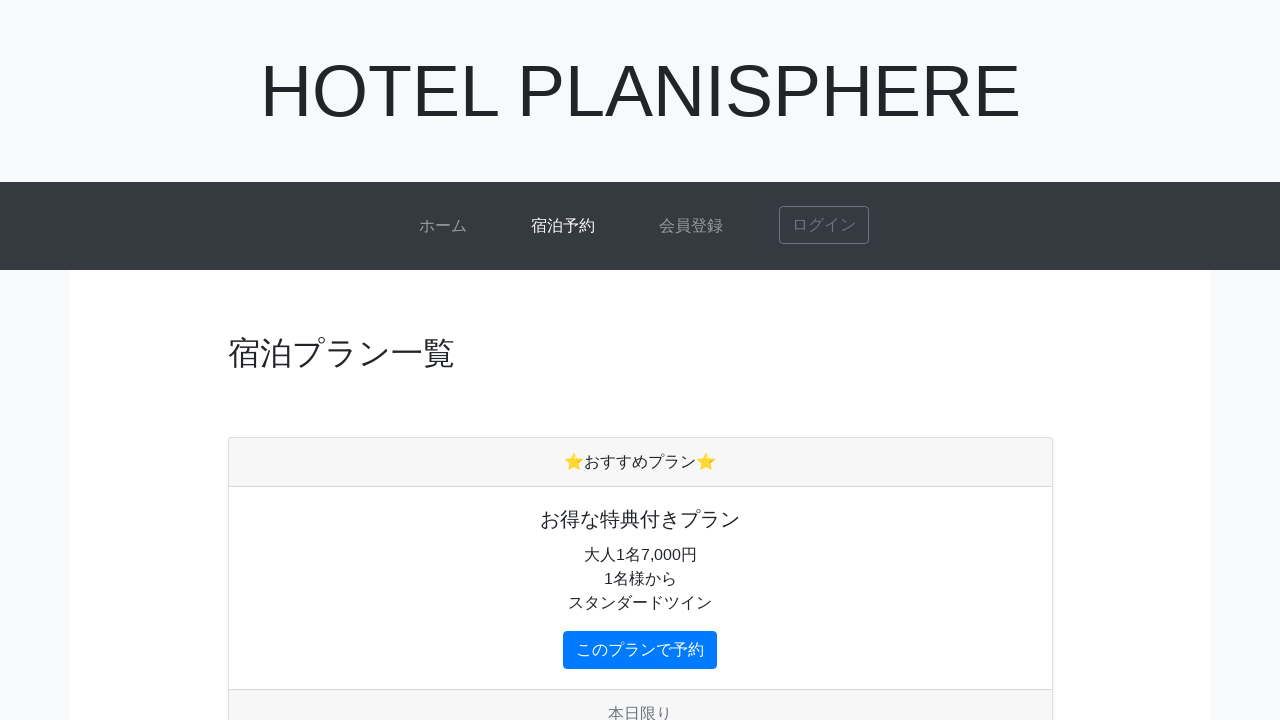

Clicked on first room card button and popup window opened at (640, 650) on .card-body > .btn >> nth=0
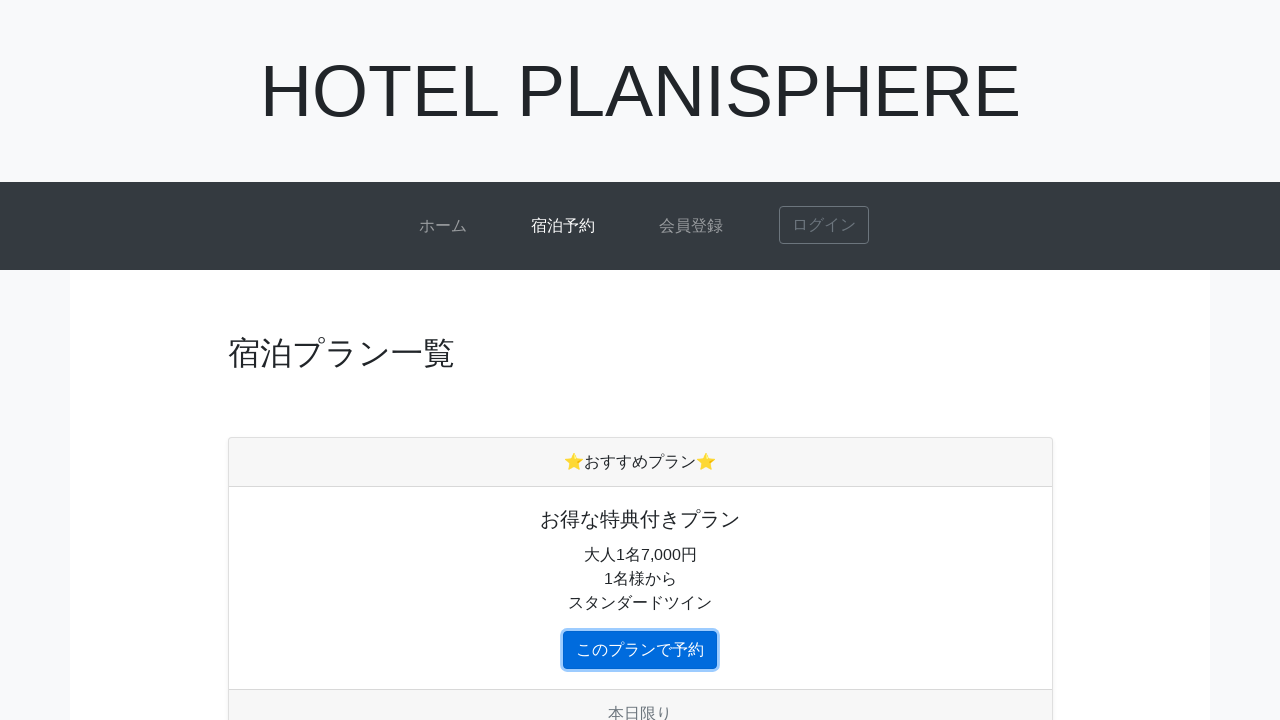

Clicked on check-in date field (宿泊日 必須) at (498, 310) on internal:role=textbox[name="宿泊日 必須"i]
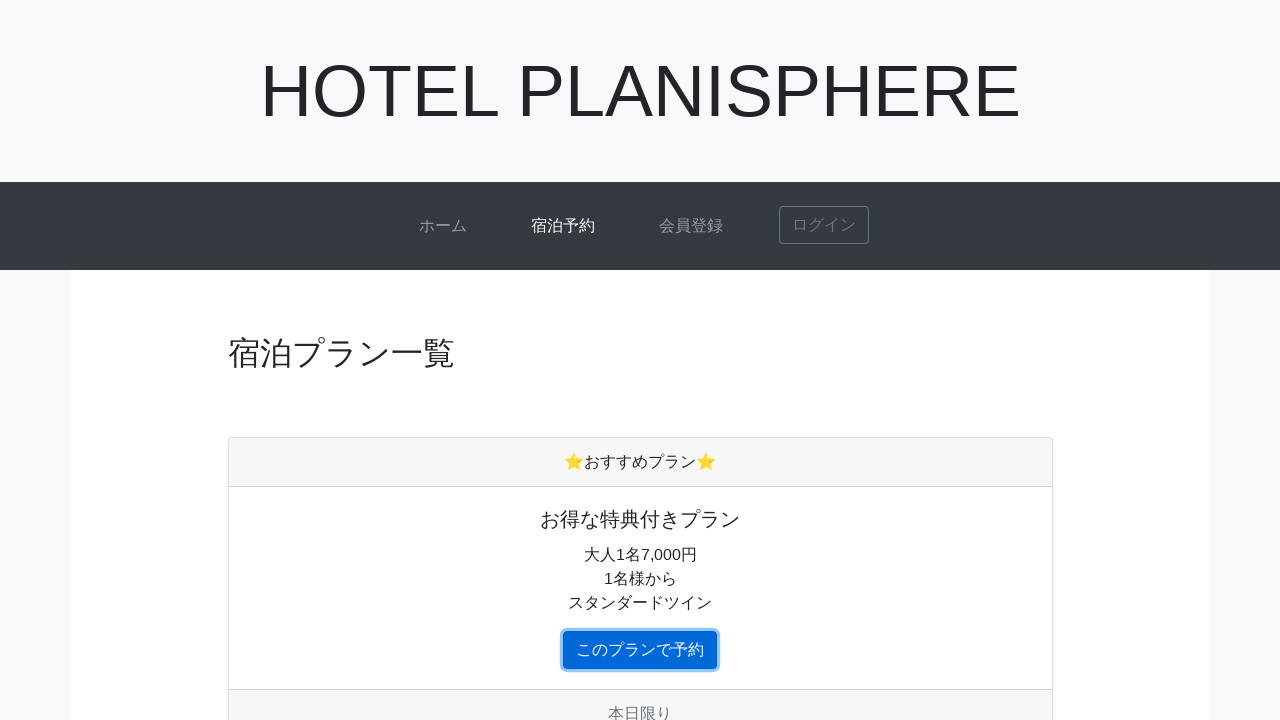

Selected check-in date (22nd) at (251, 522) on internal:role=link[name="22"i]
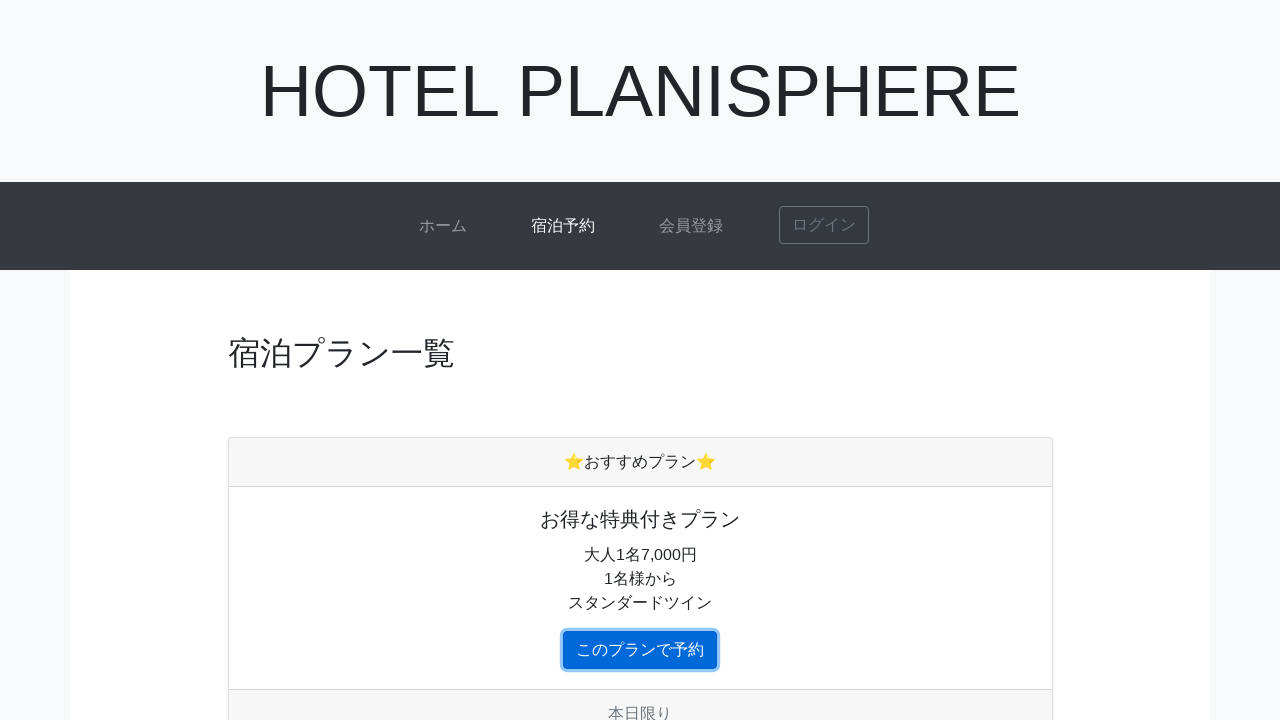

Checked 朝食バイキング (breakfast buffet) option at (234, 585) on internal:role=checkbox[name="朝食バイキング"i]
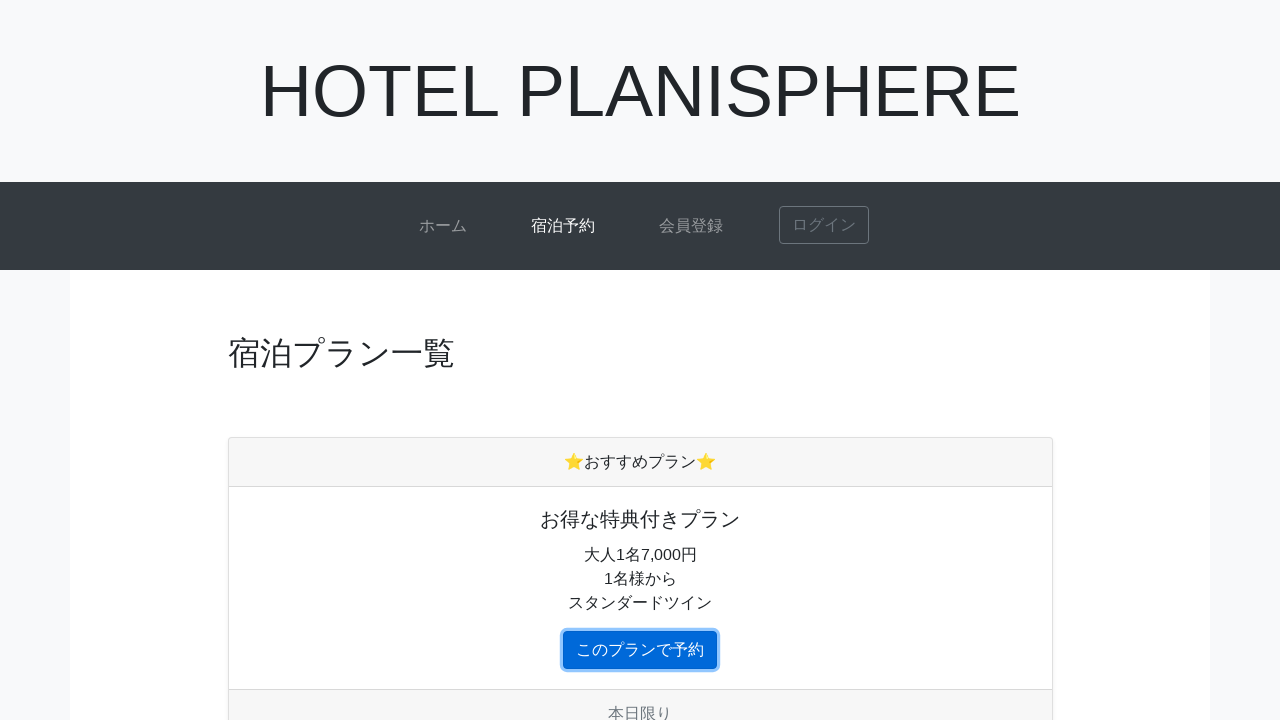

Clicked on guest name field (氏名 必須) at (498, 360) on internal:role=textbox[name="氏名 必須"i]
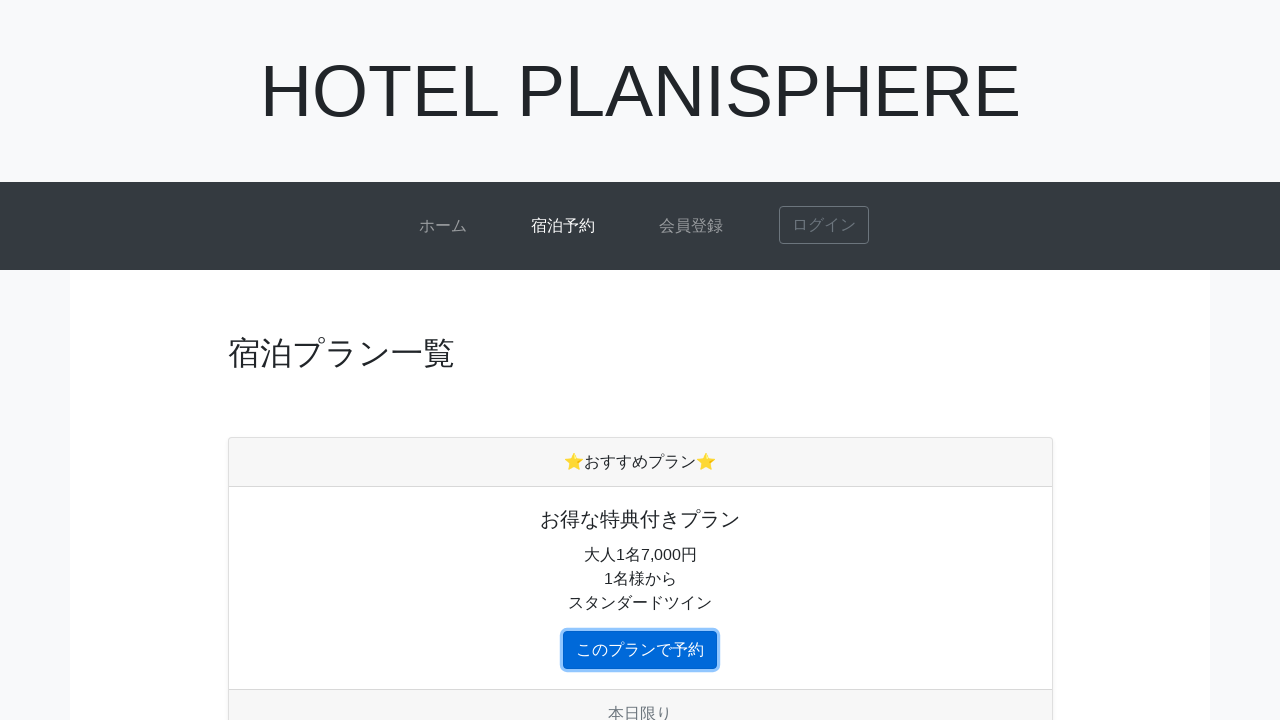

Filled guest name field with 'yamada_taro' on internal:role=textbox[name="氏名 必須"i]
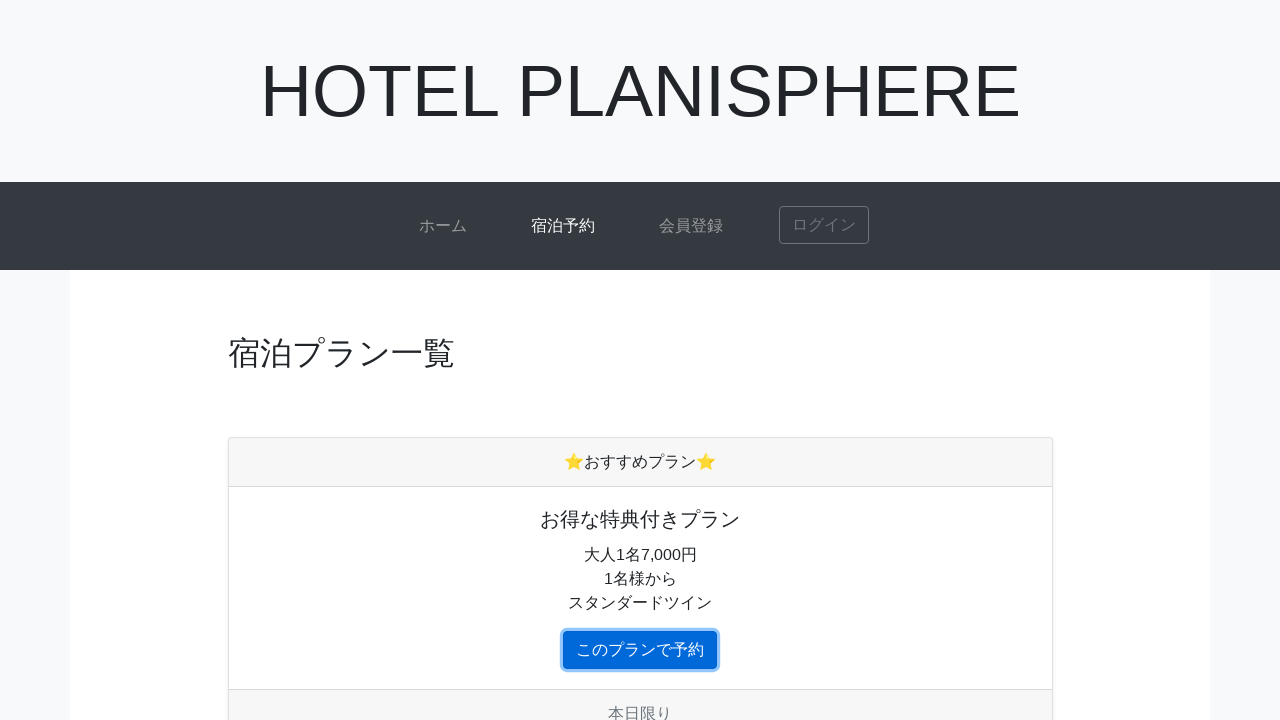

Selected 'no' for contact preference (確認のご連絡 必須) on internal:label="\u78ba\u8a8d\u306e\u3054\u9023\u7d61 \u5fc5\u9808"i
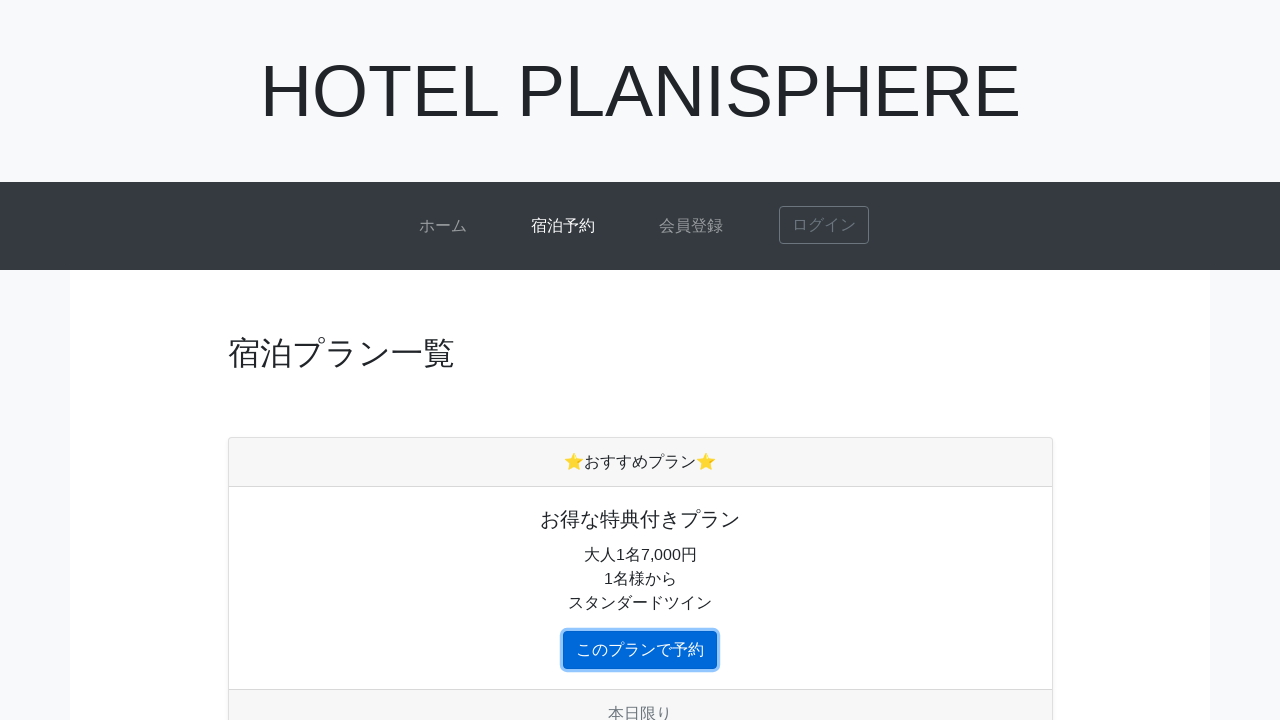

Clicked on special requests field (ご要望・ご連絡事項等ありましたらご記入ください) at (498, 556) on internal:role=textbox[name="ご要望・ご連絡事項等ありましたらご記入ください"i]
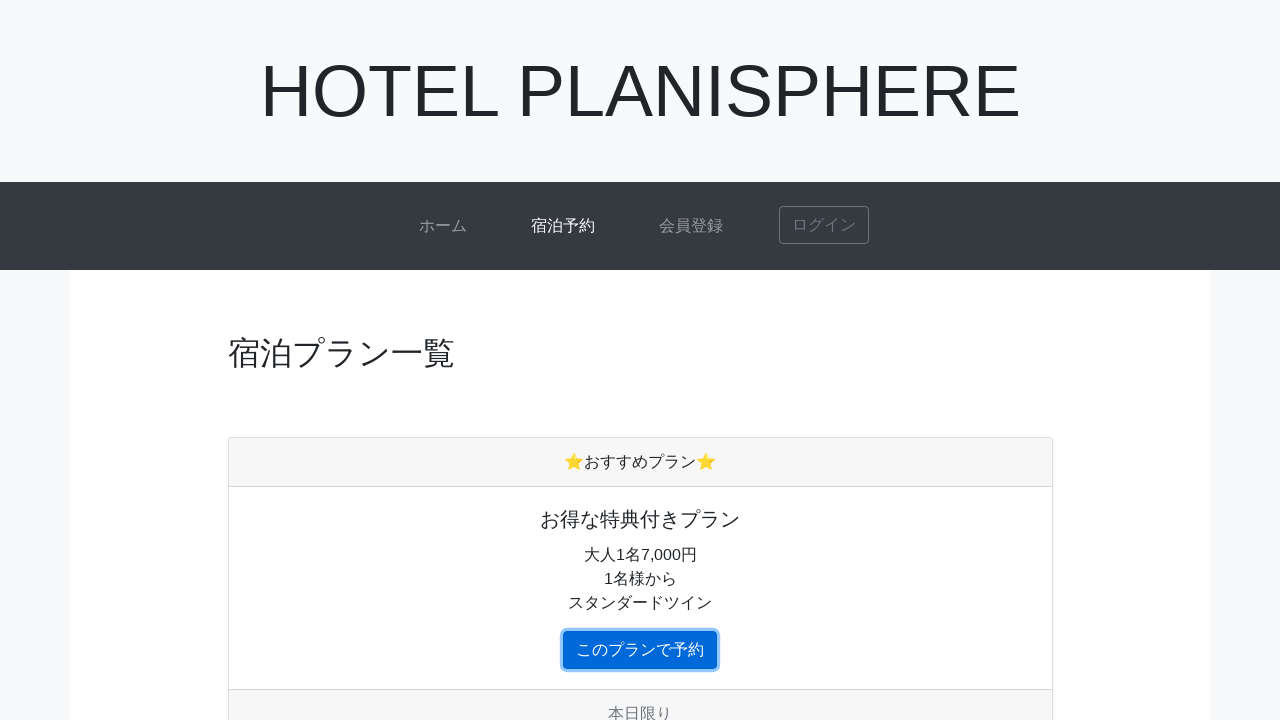

Filled special requests with '窓側の部屋を希望します' (window-side room request) on internal:role=textbox[name="ご要望・ご連絡事項等ありましたらご記入ください"i]
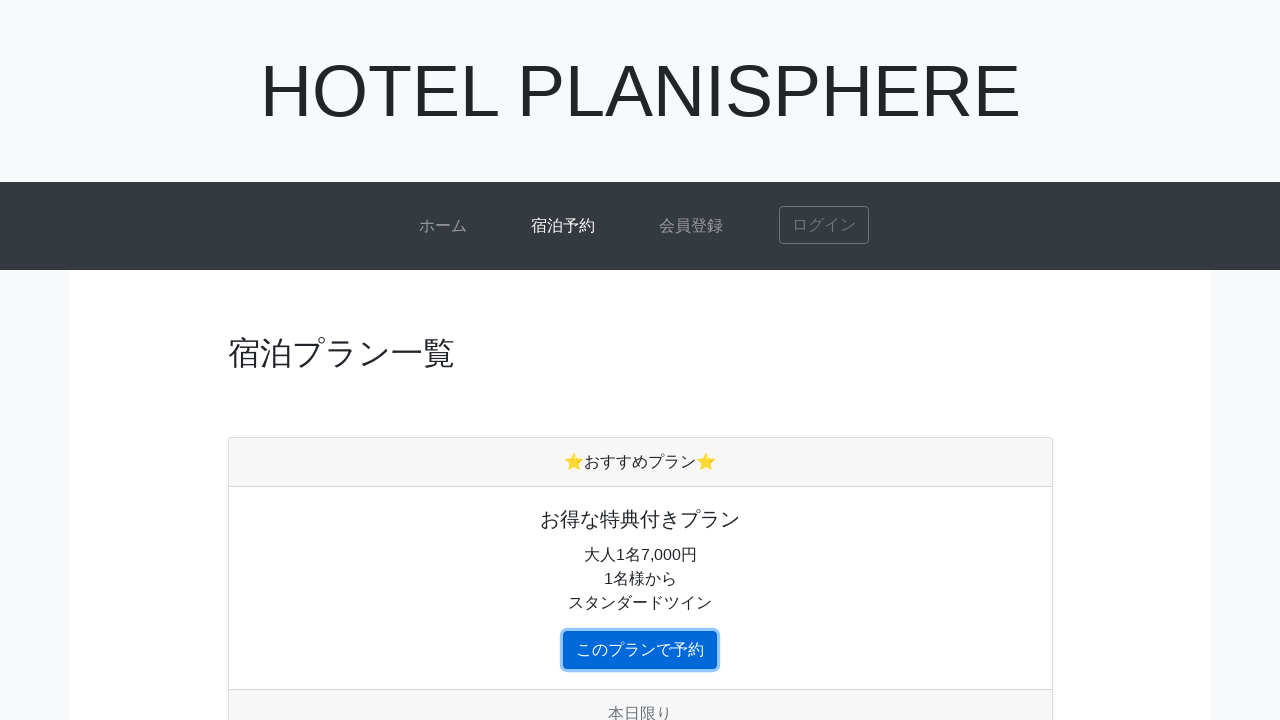

Clicked submit button to proceed to confirmation page at (925, 20) on [data-test="submit-button"]
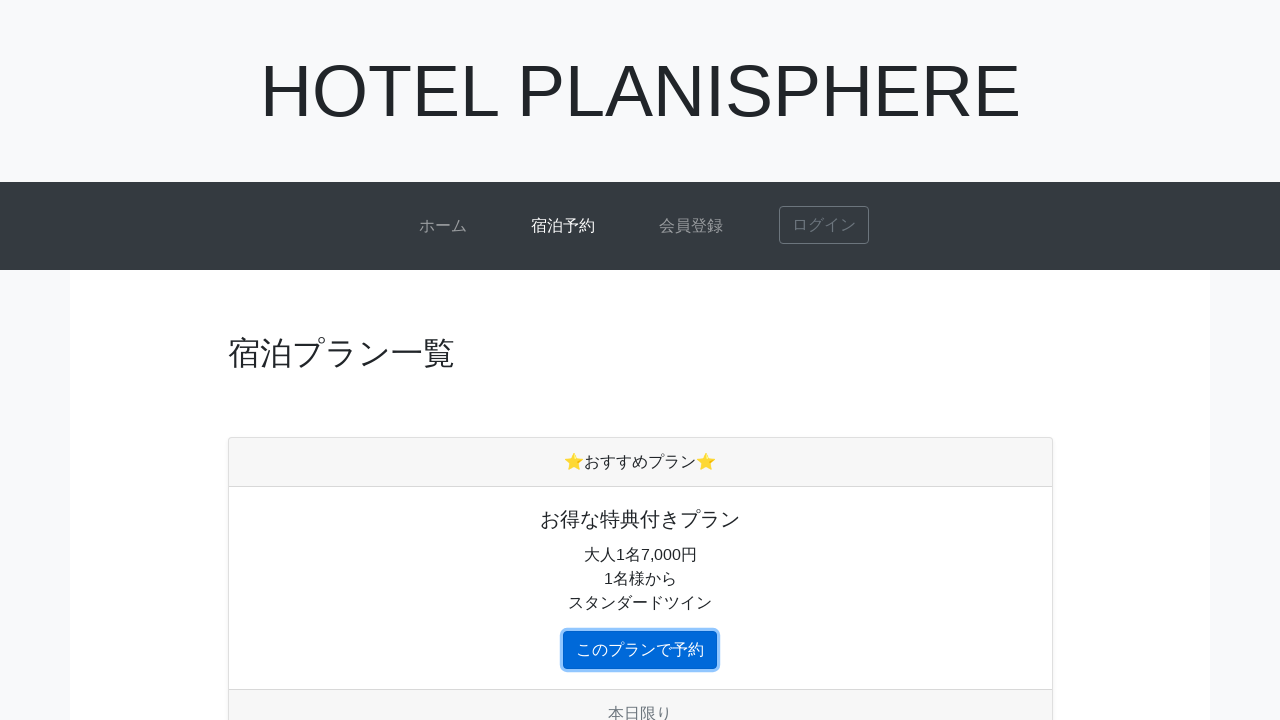

Reservation confirmation page loaded with total bill displayed
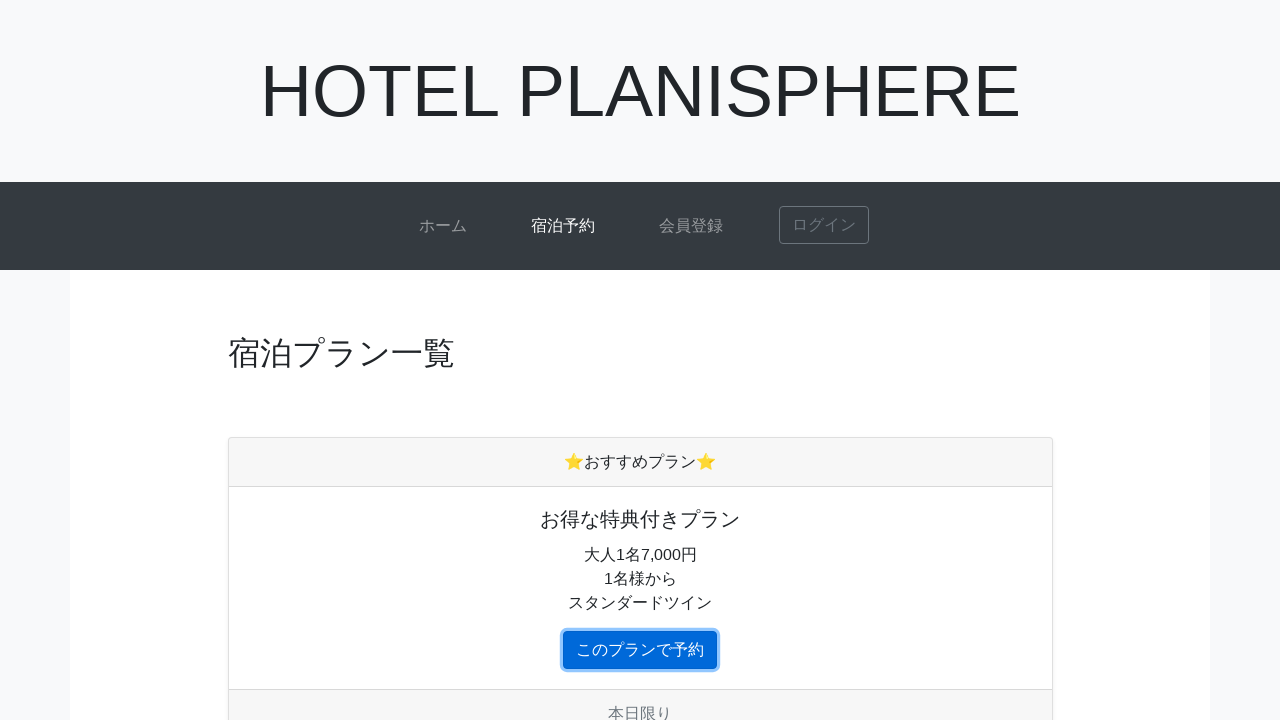

Clicked final reservation button (この内容で予約する) to complete booking at (640, 597) on internal:role=button[name="この内容で予約する"i]
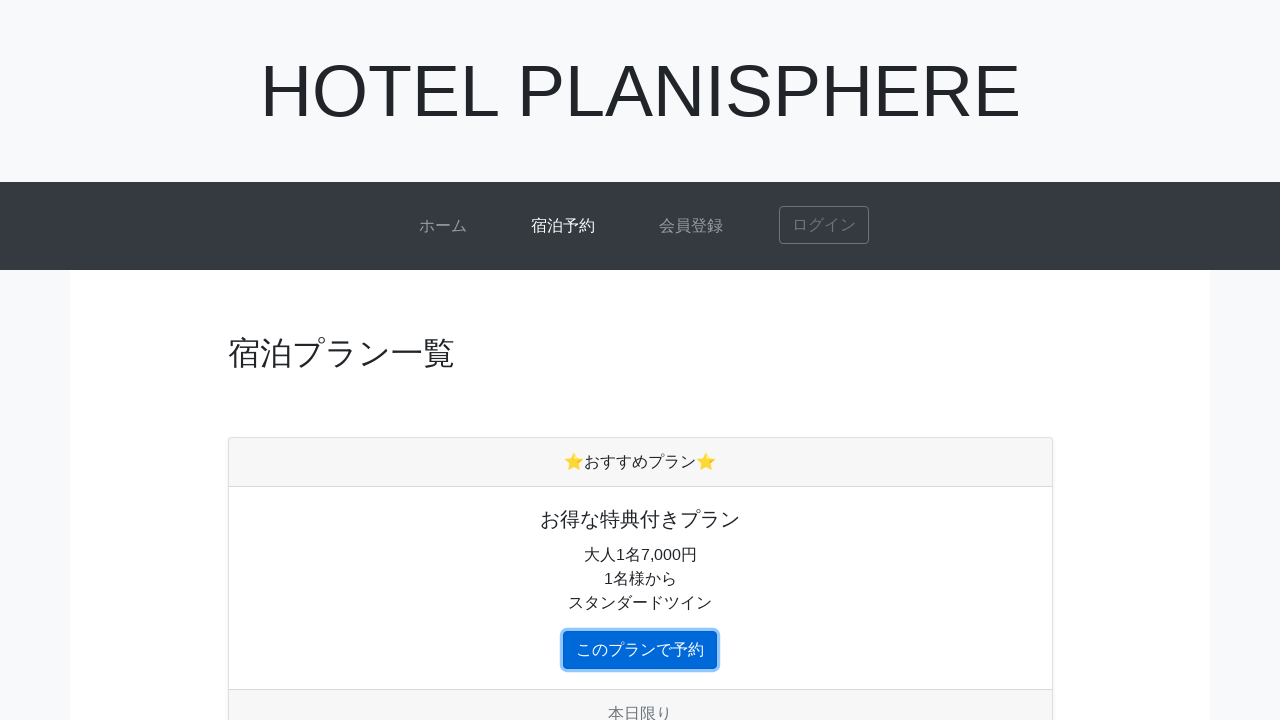

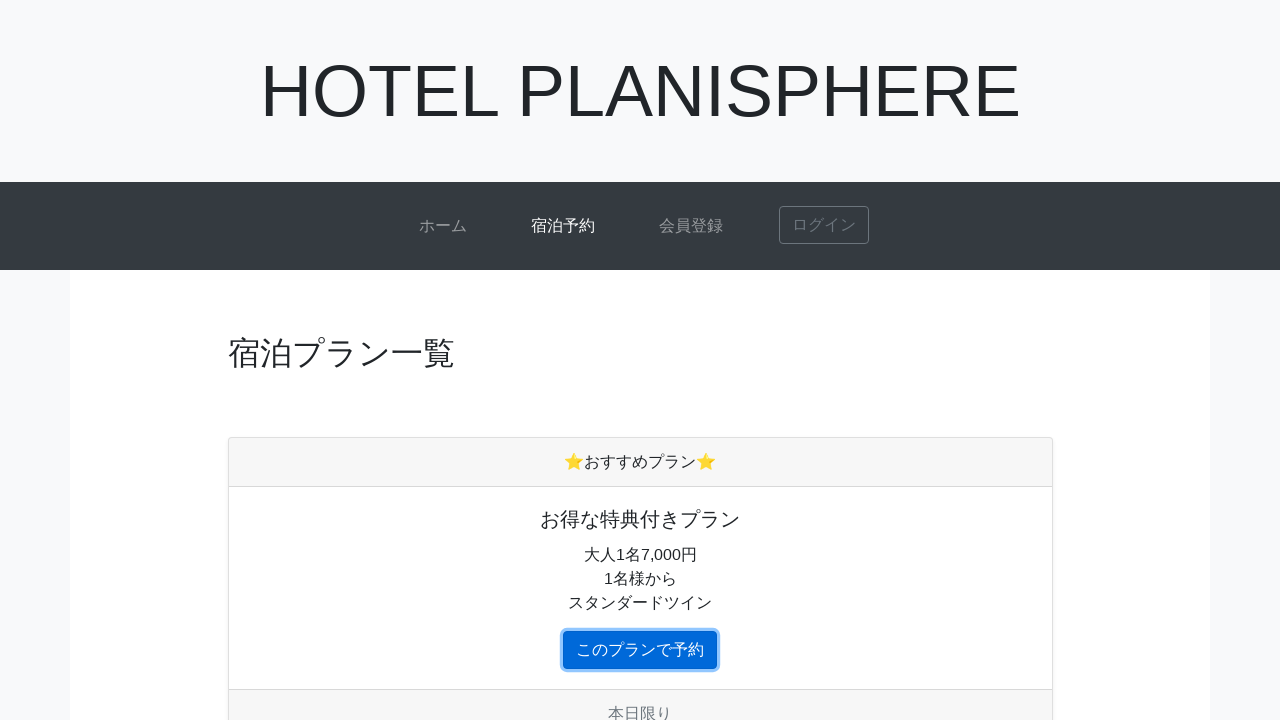